Tests iframe switching and JavaScript alert handling by navigating to W3Schools tryit editor, switching to the iframe containing the demo, clicking the "Try it" button to trigger an alert, and accepting the alert dialog.

Starting URL: https://www.w3schools.com/jsref/tryit.asp?filename=tryjsref_alert2

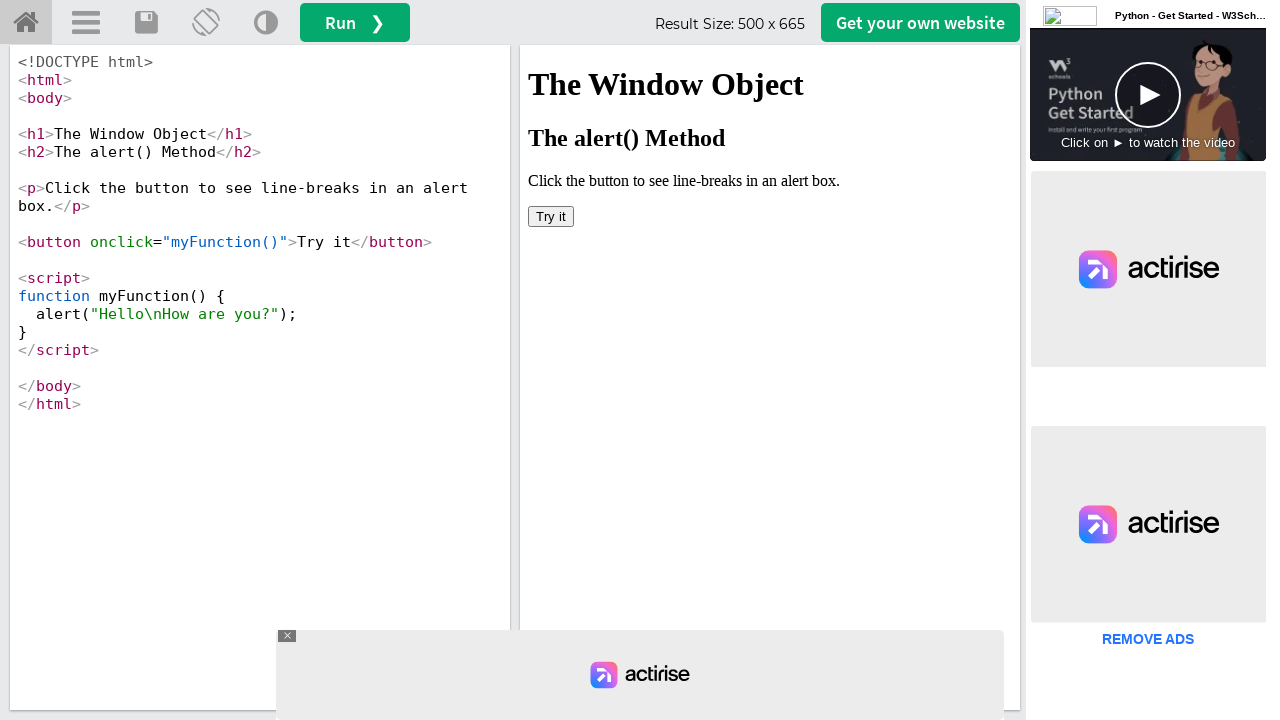

Waited for W3Schools tryit editor page to load
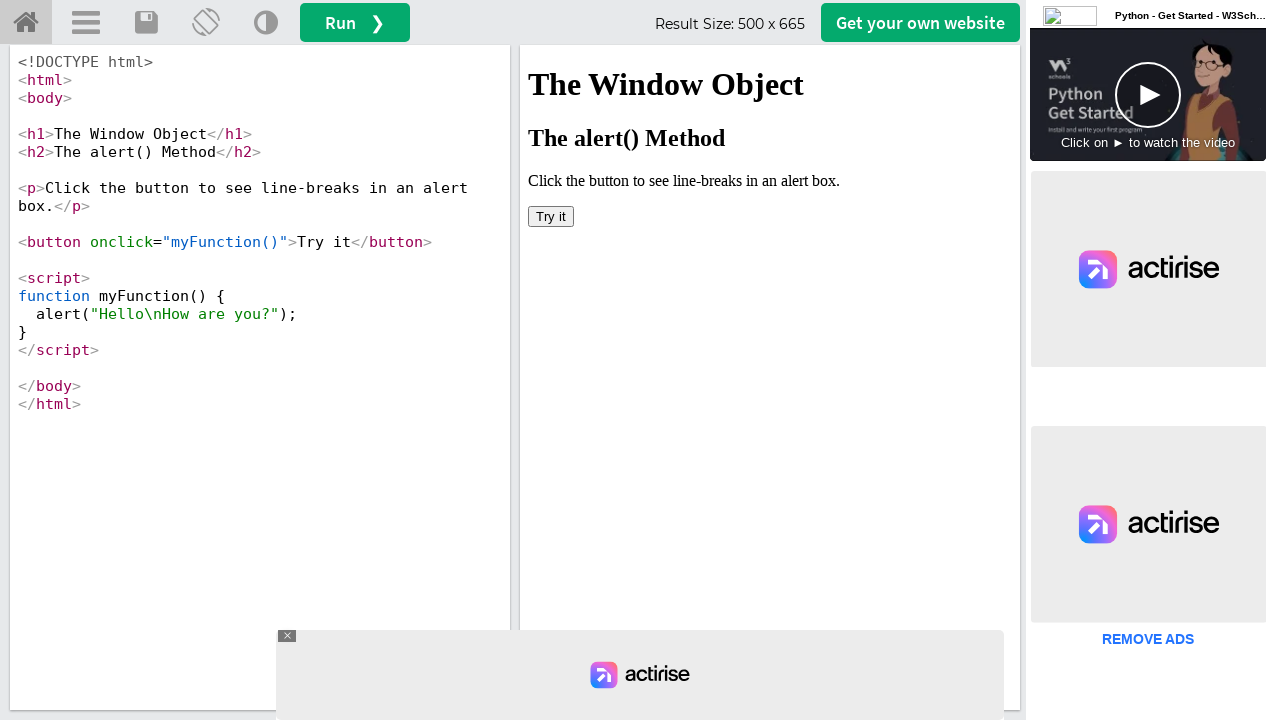

Set up dialog handler to accept alerts
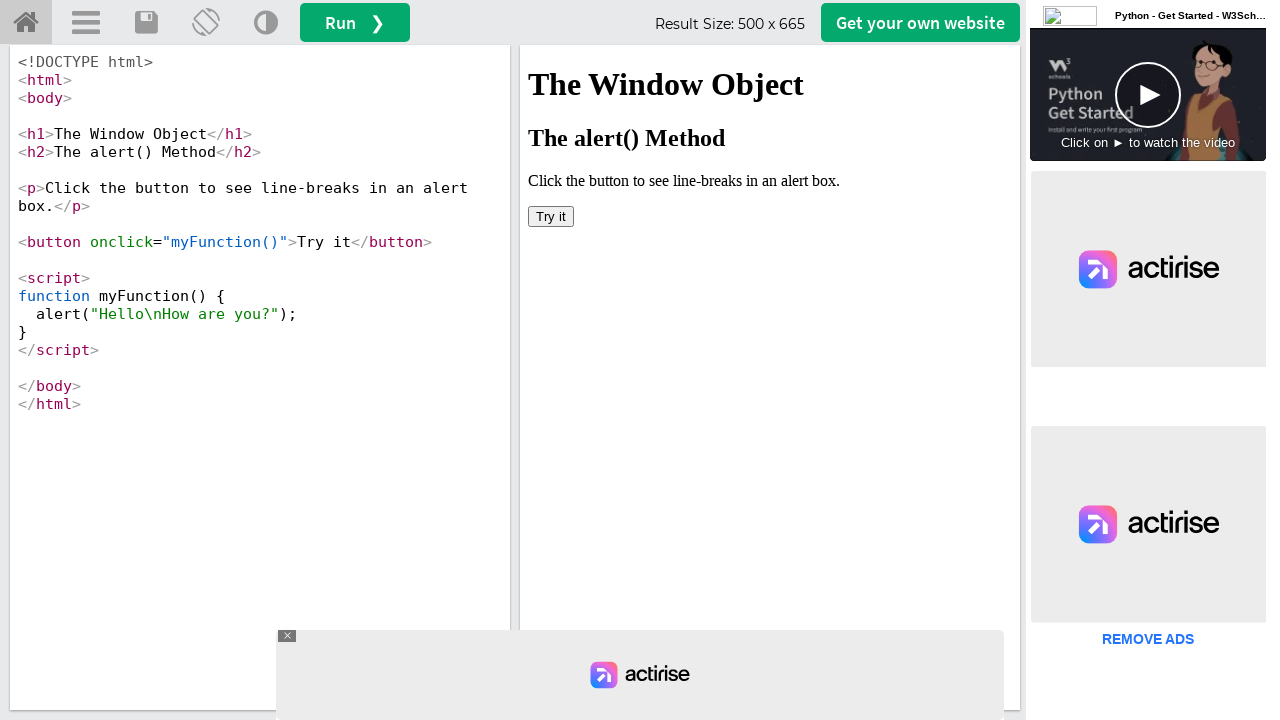

Located the iframe containing the demo code
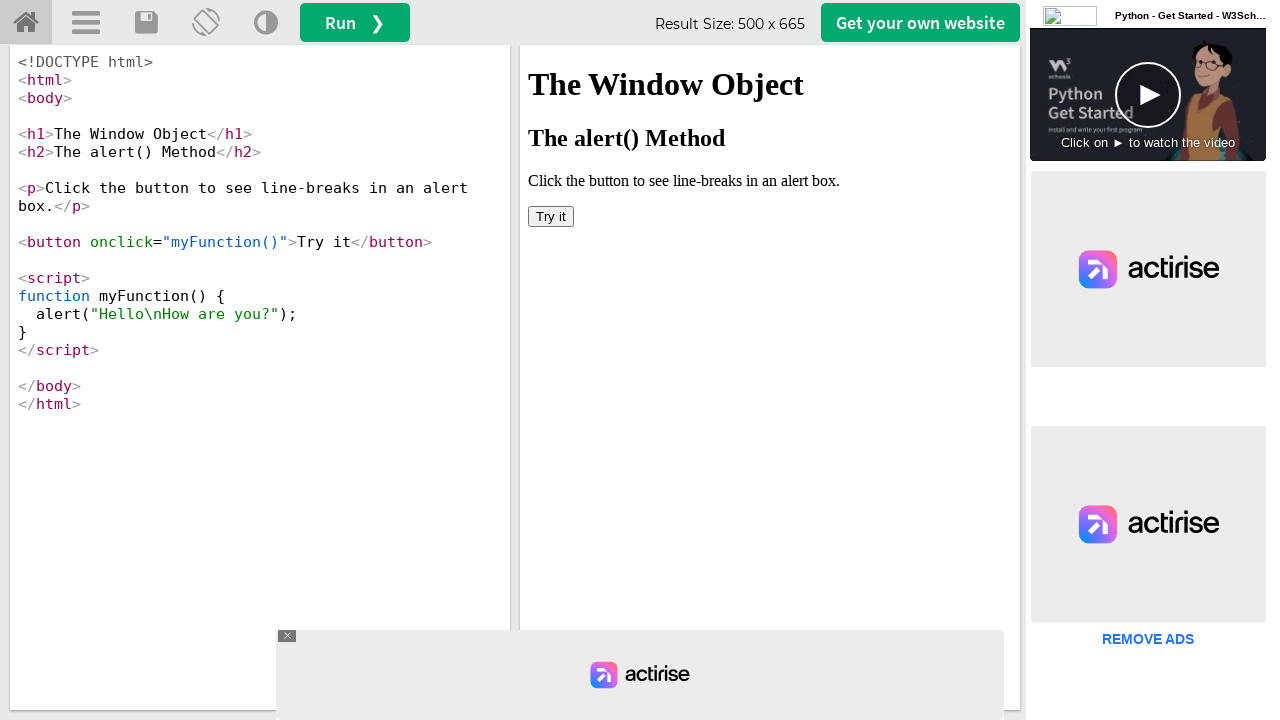

Waited for 'Try it' button to be visible in iframe
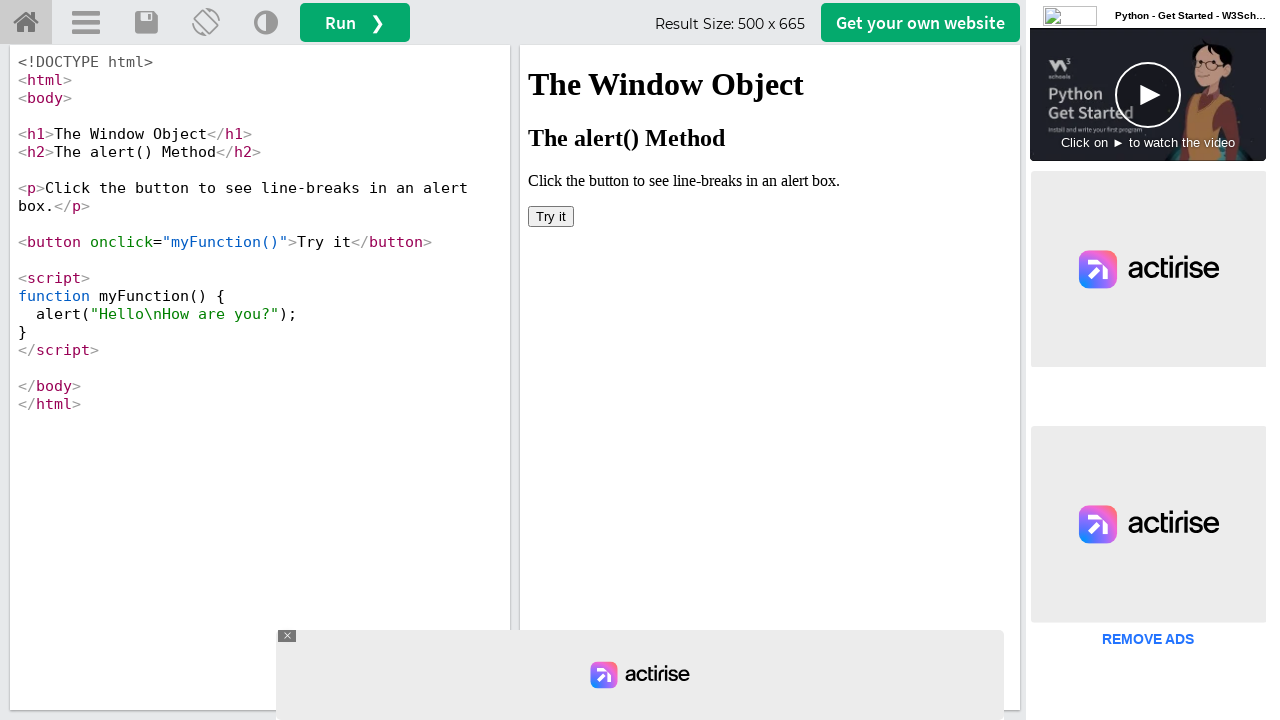

Clicked the 'Try it' button to trigger the alert at (551, 216) on #iframeResult >> internal:control=enter-frame >> button:has-text('Try it')
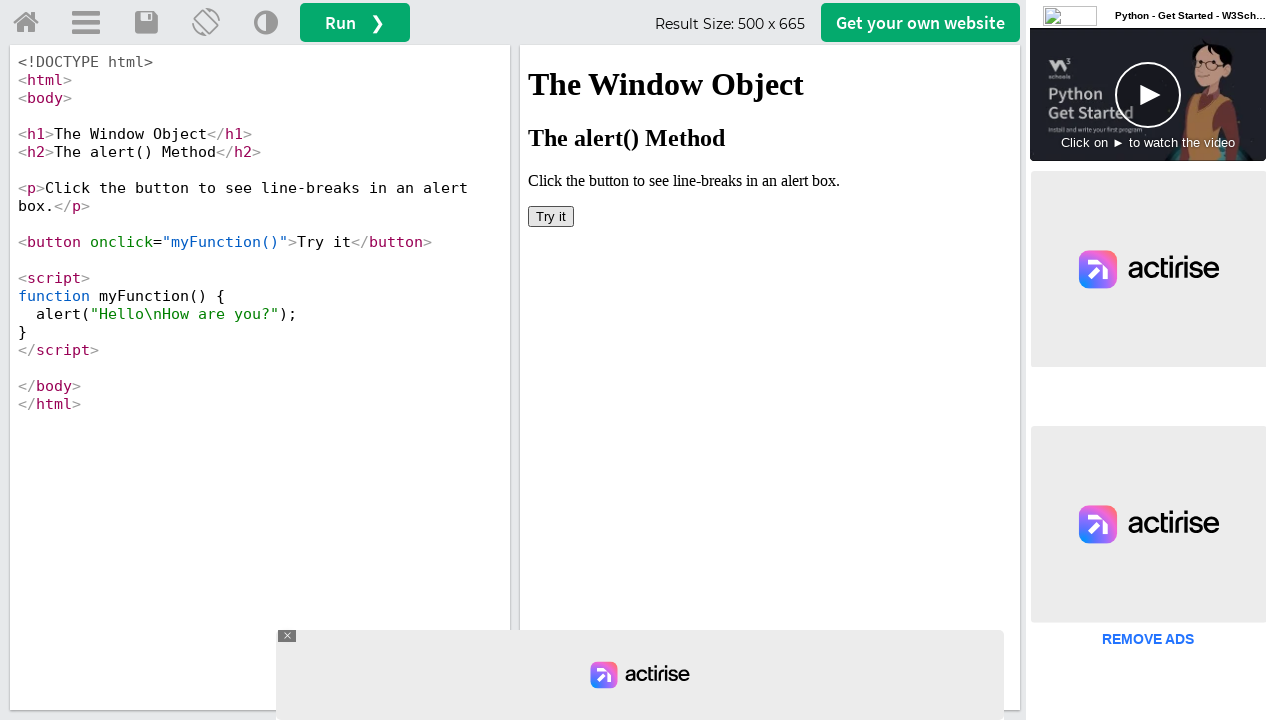

Waited for alert dialog to be processed and accepted
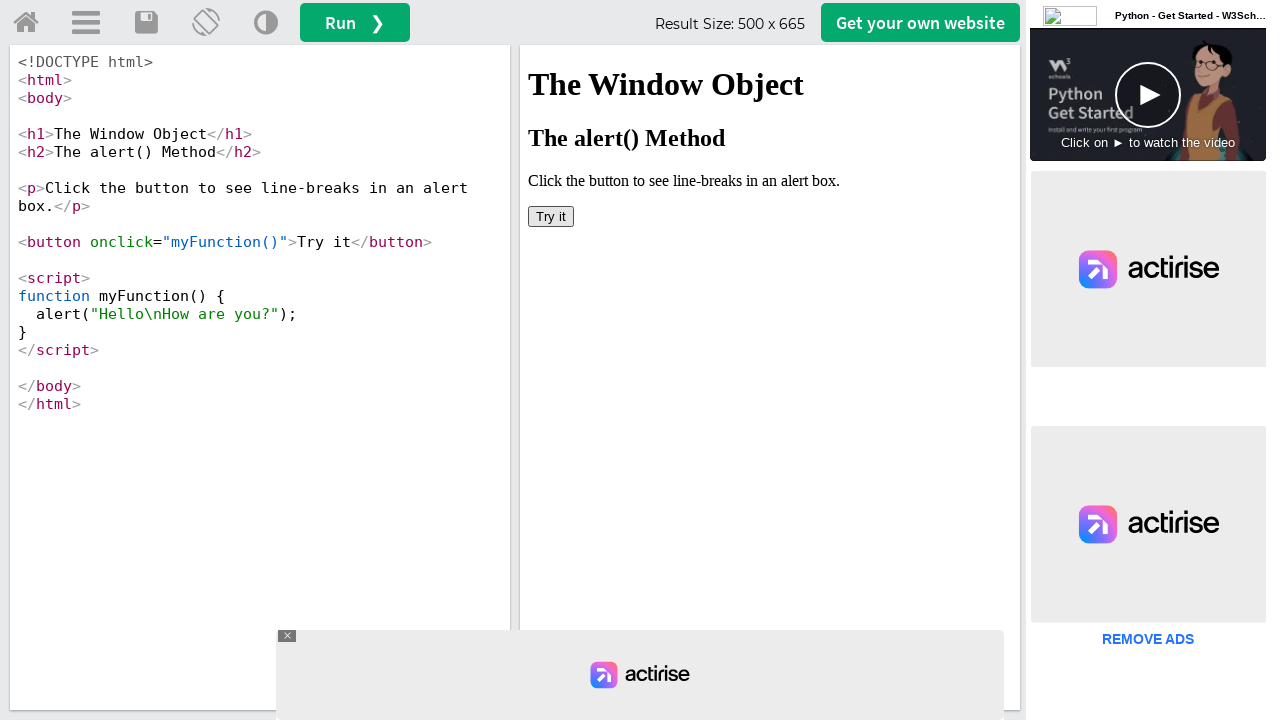

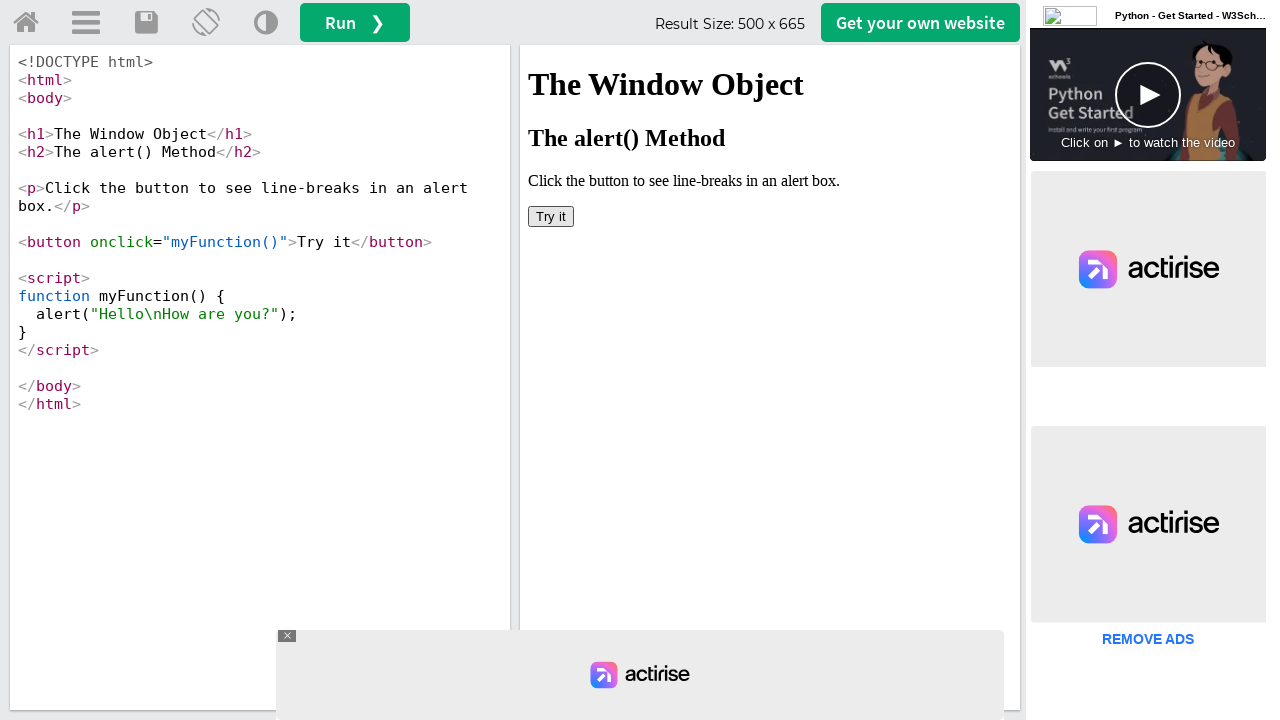